Tests checkbox functionality on a practice form by checking three checkboxes using different methods (click, check), then unchecking them using corresponding methods (click, uncheck)

Starting URL: https://demoqa.com/automation-practice-form

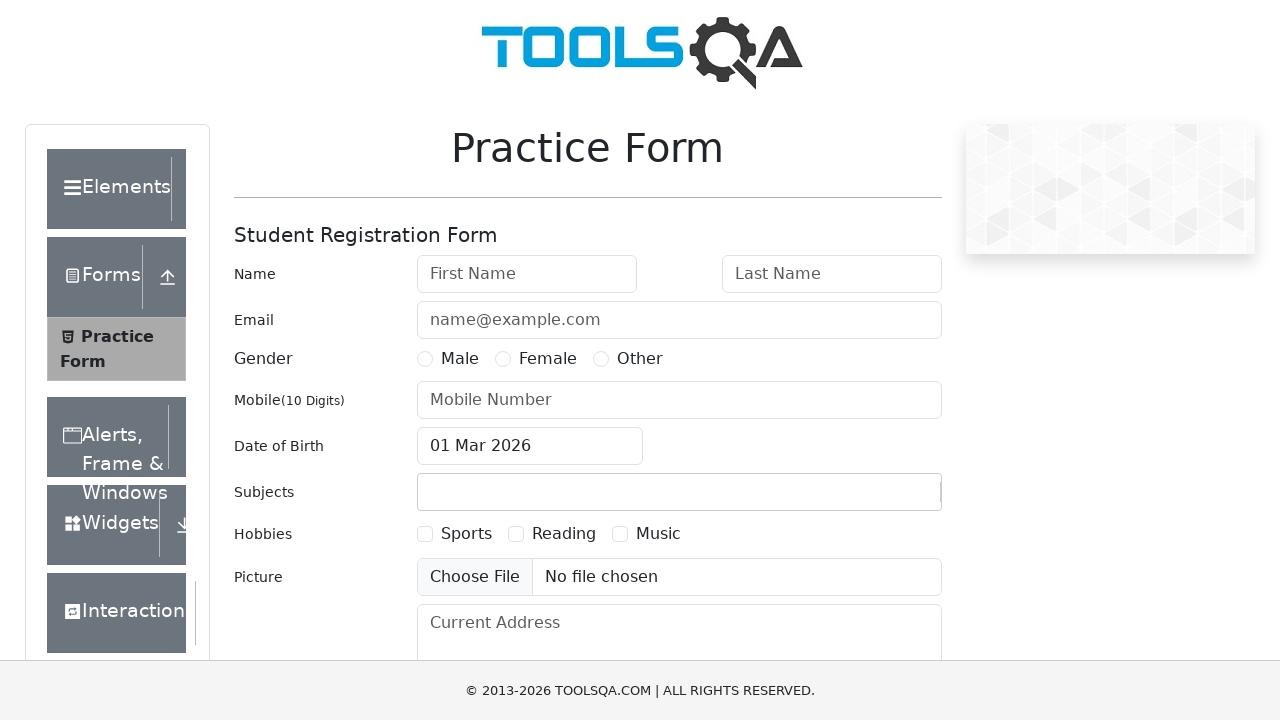

Checked Sports checkbox using locator().click() at (466, 534) on text=Sports
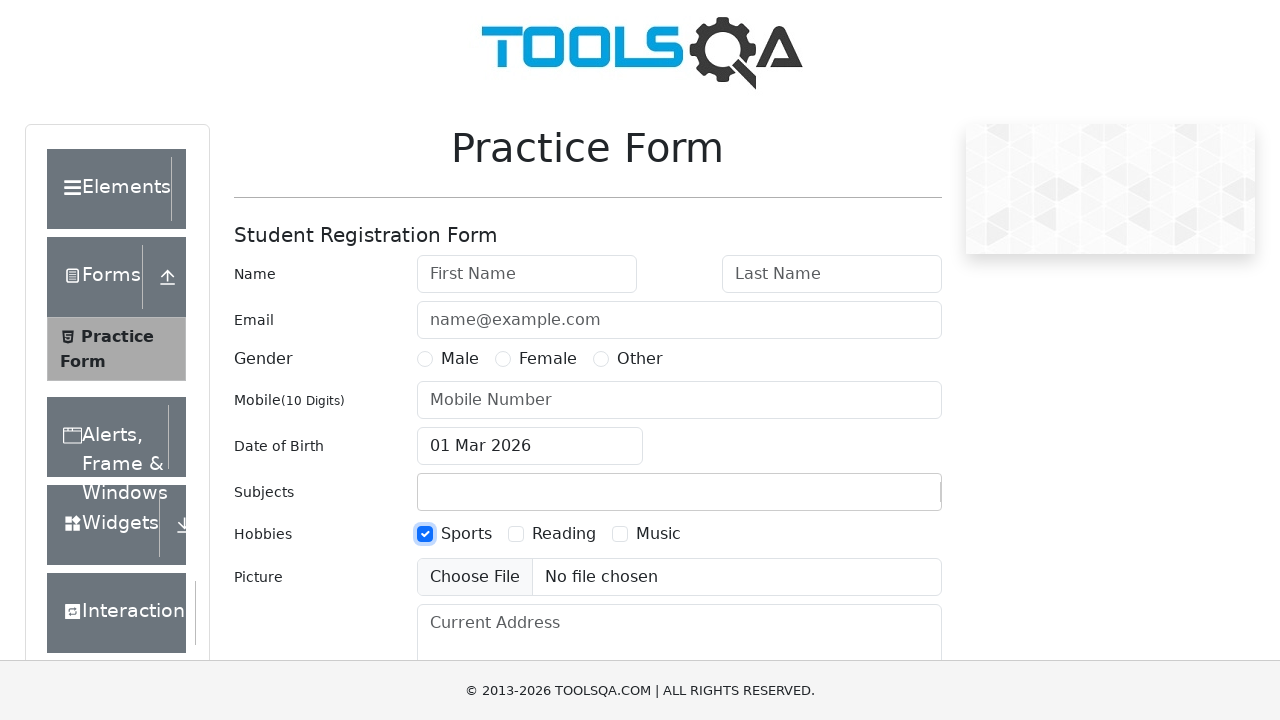

Checked Reading checkbox using check() method at (564, 534) on text=Reading
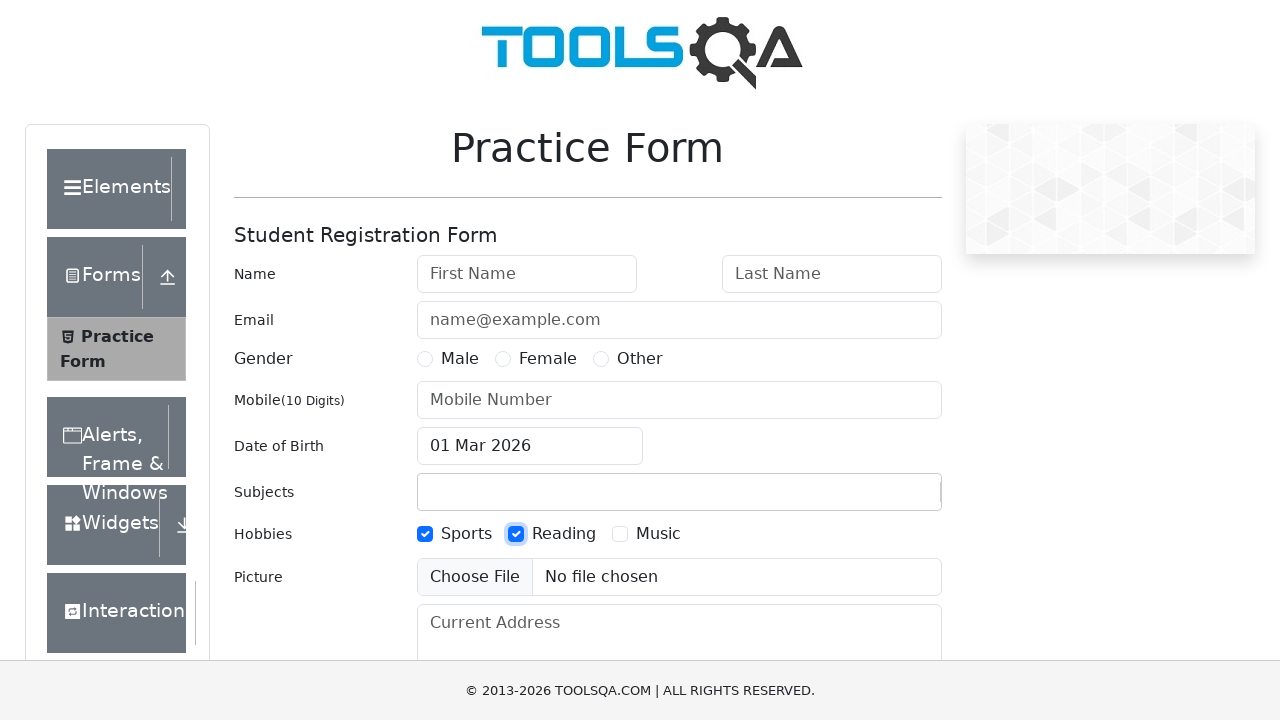

Checked Music checkbox using locator().check() at (658, 534) on text=Music
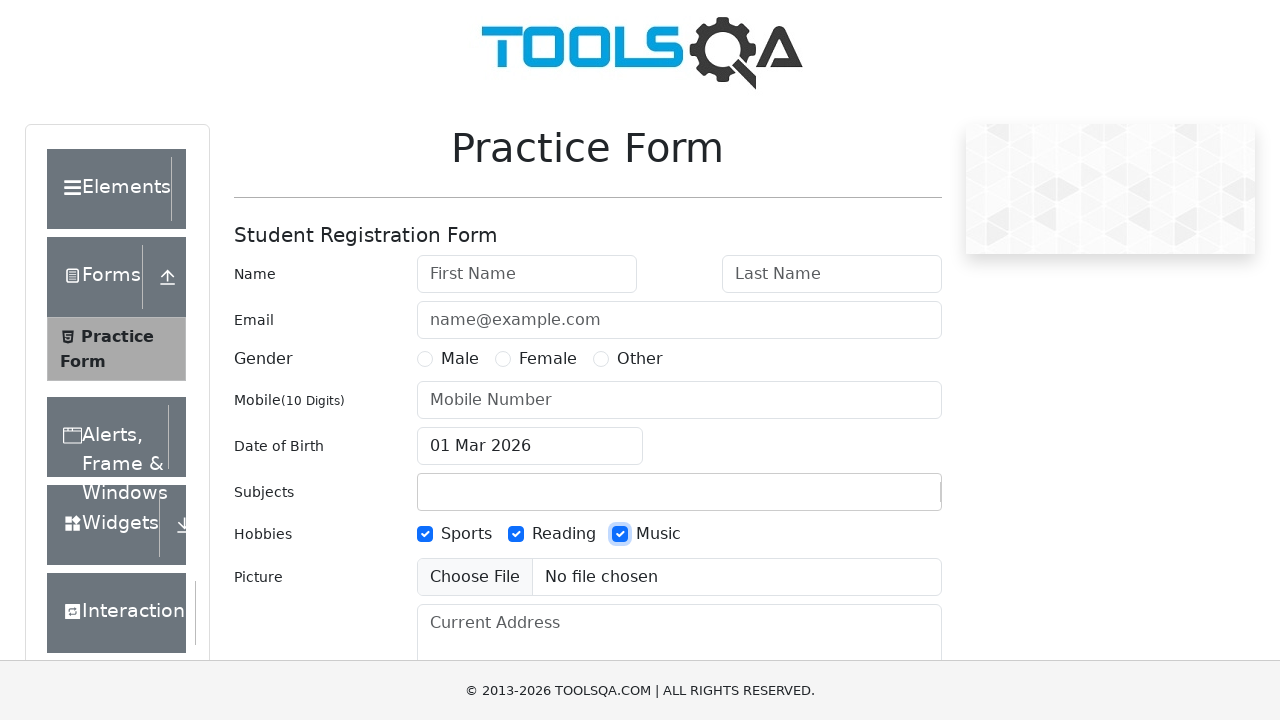

Waited 1 second to observe checked state of all three checkboxes
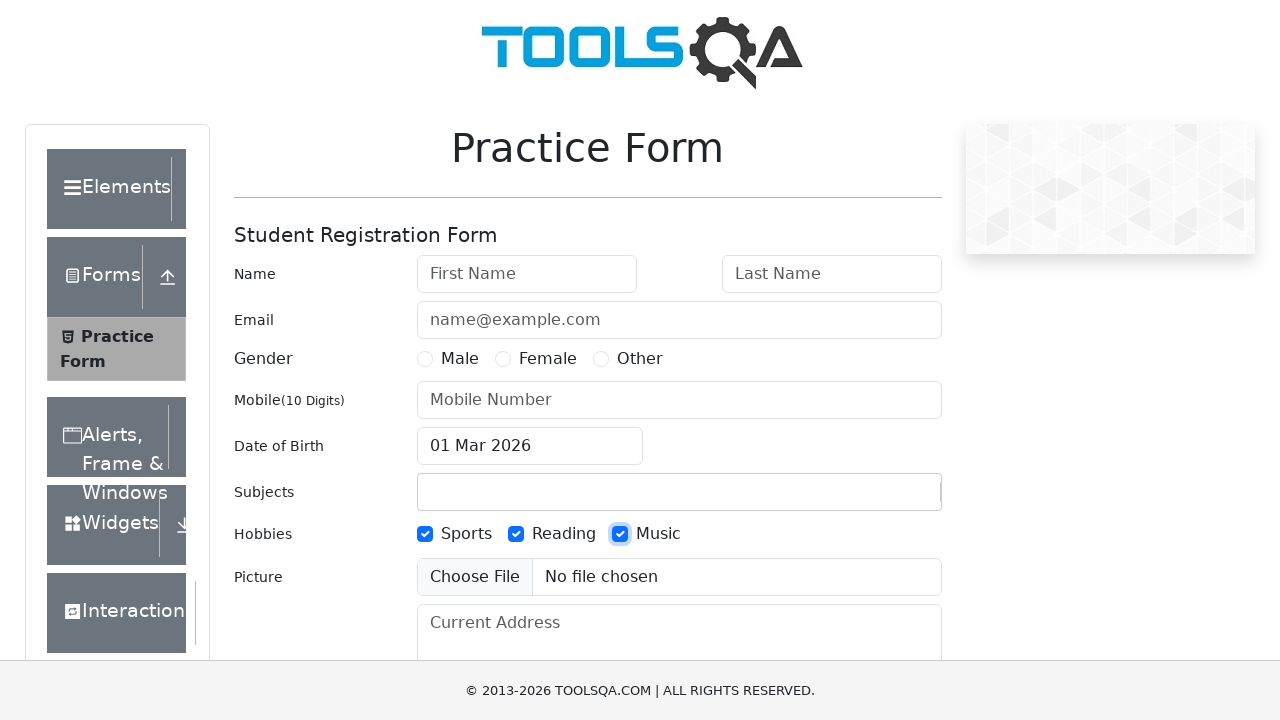

Unchecked Sports checkbox using locator().click() at (466, 534) on text=Sports
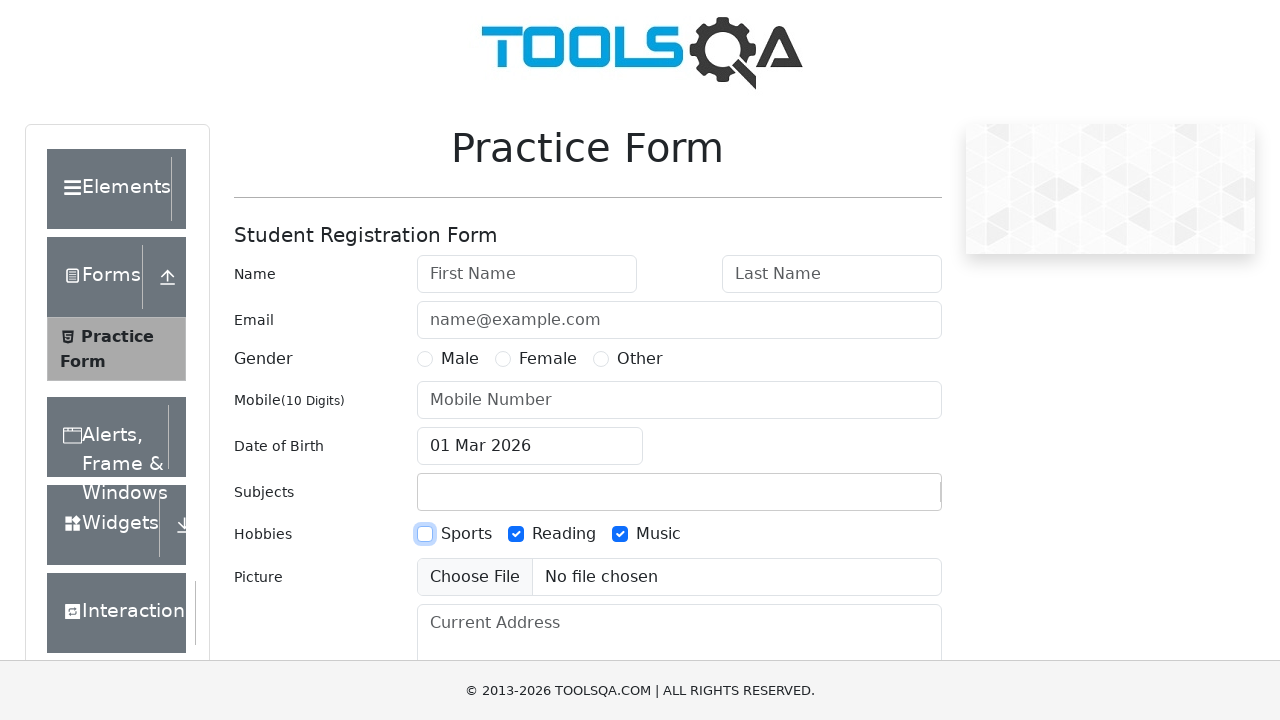

Unchecked Reading checkbox using uncheck() method at (564, 534) on text=Reading
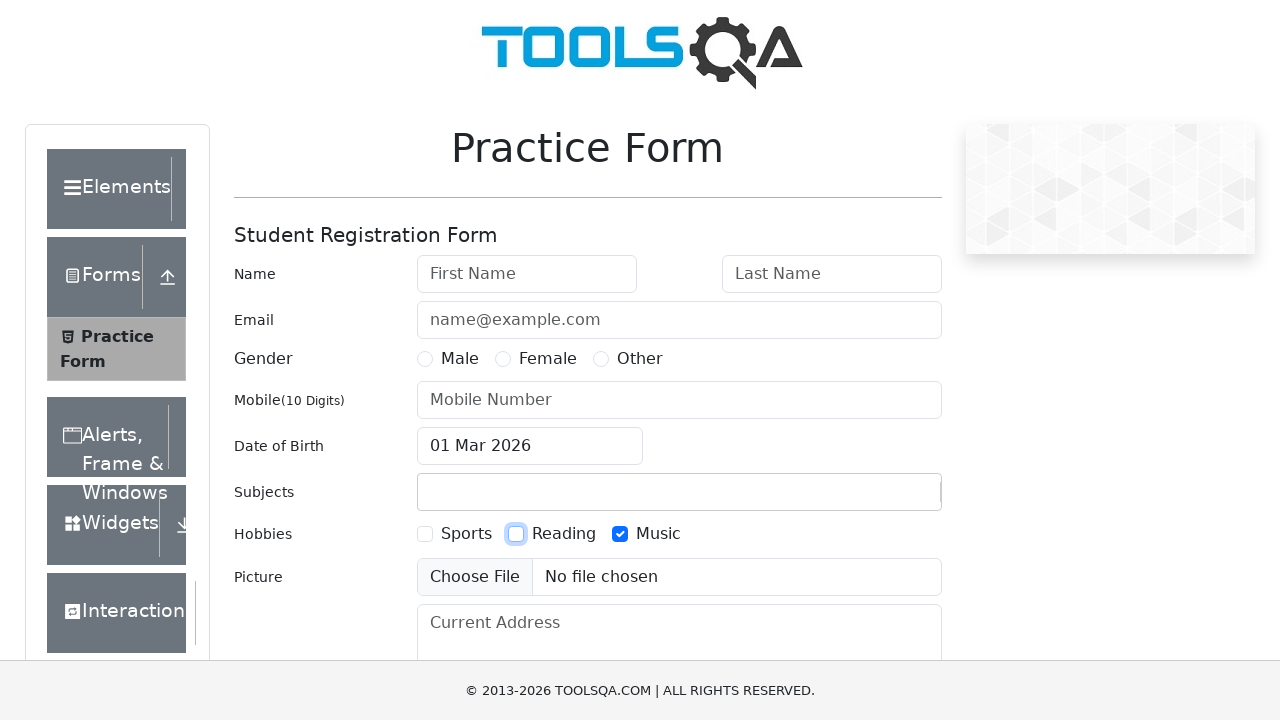

Unchecked Music checkbox using locator().uncheck() at (658, 534) on text=Music
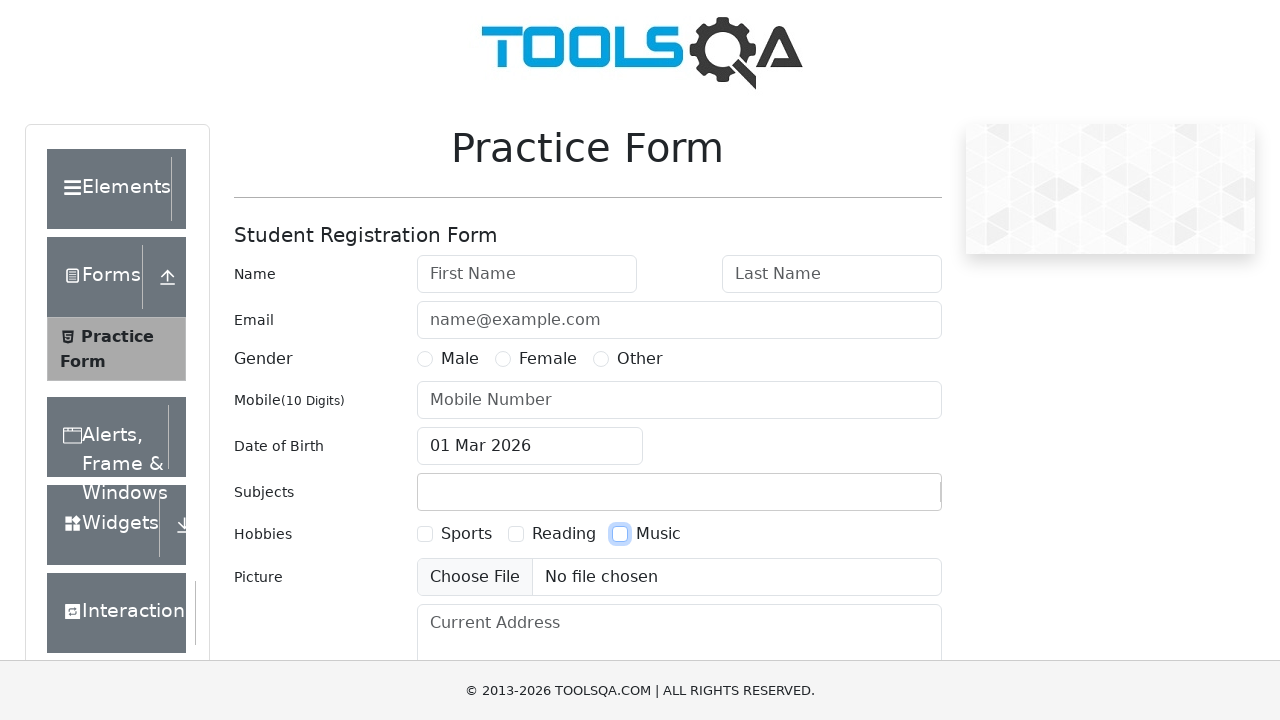

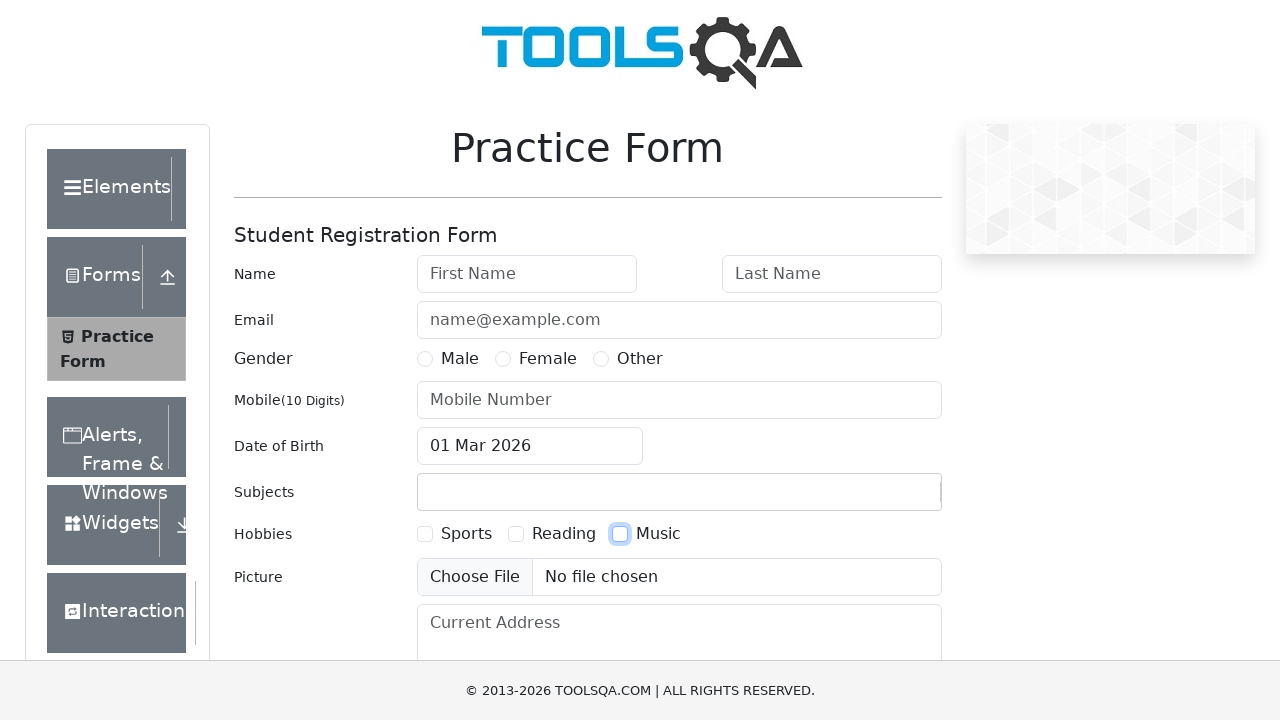